Waits for a price to reach $100, clicks Book button, calculates a mathematical expression, and submits the answer in a form

Starting URL: https://suninjuly.github.io/explicit_wait2.html

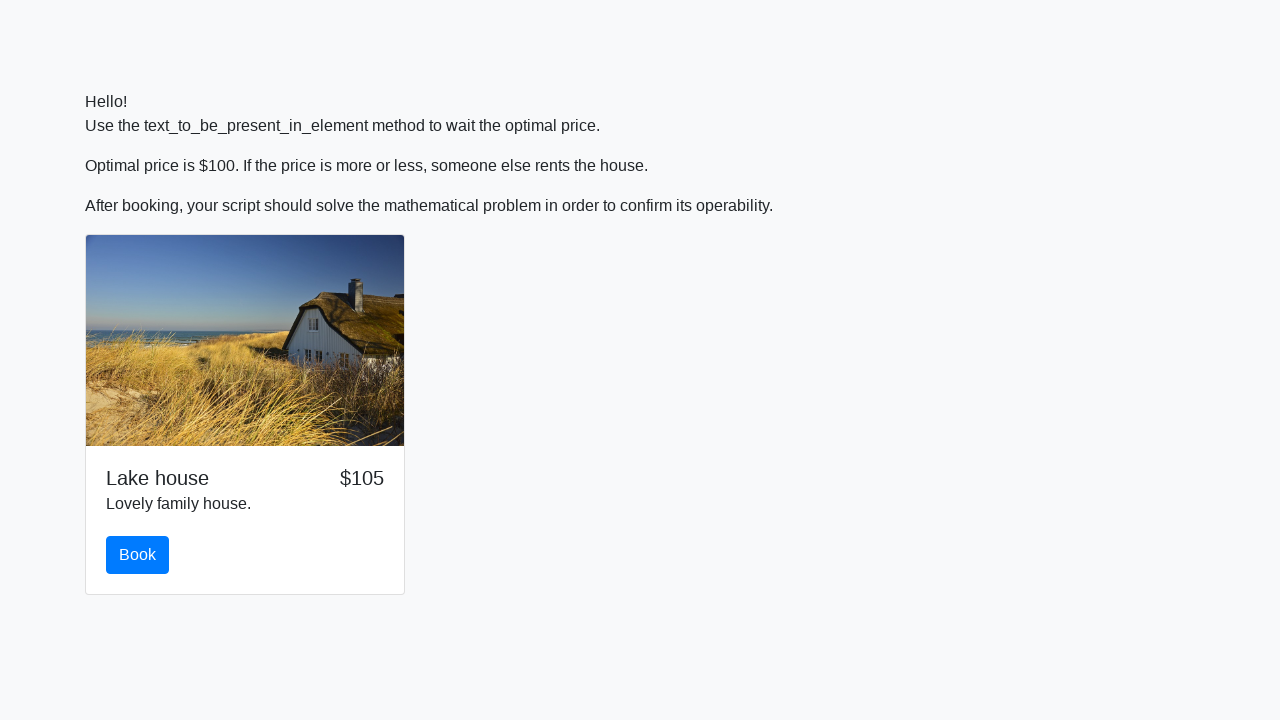

Waited for price to reach $100
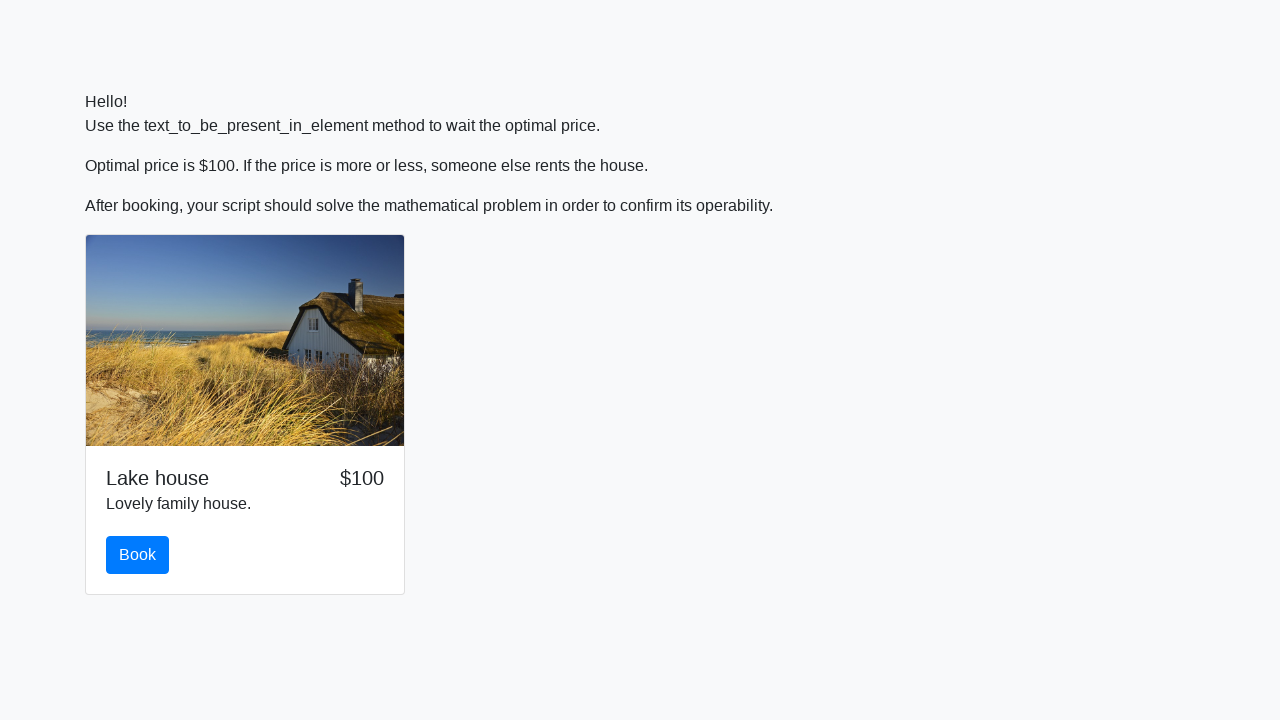

Clicked the Book button at (138, 555) on #book
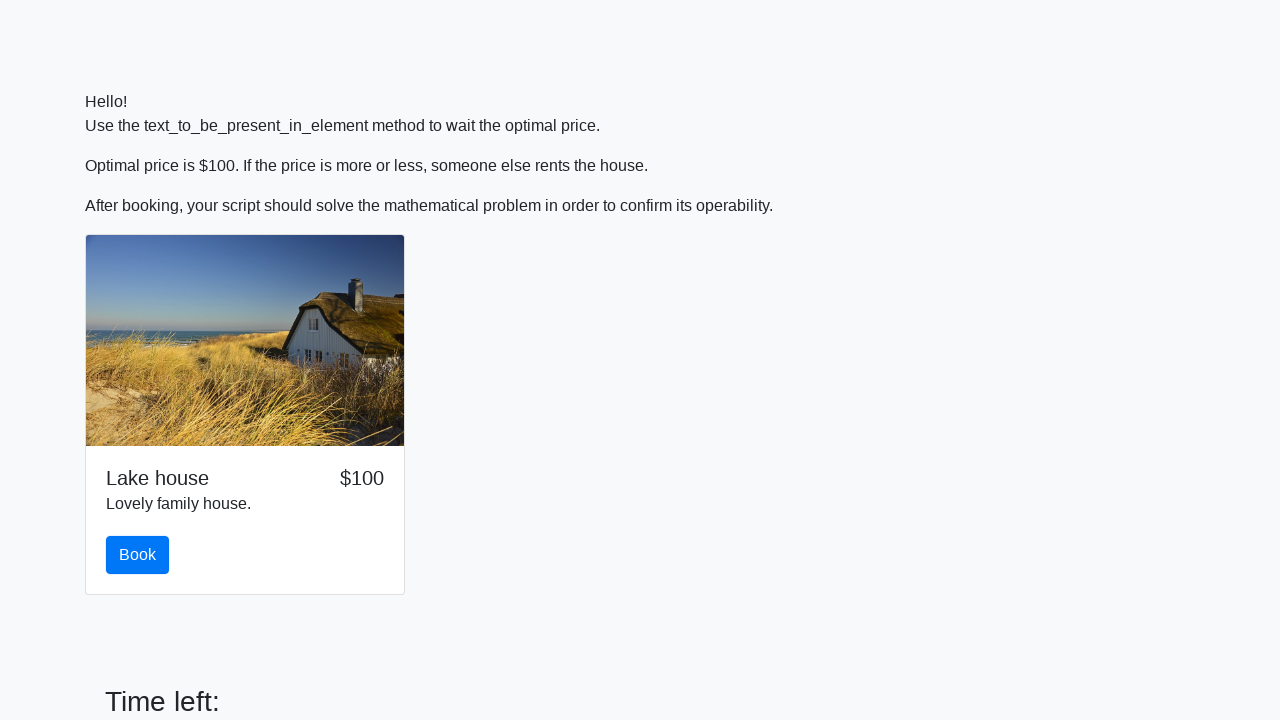

Retrieved value to calculate: 367
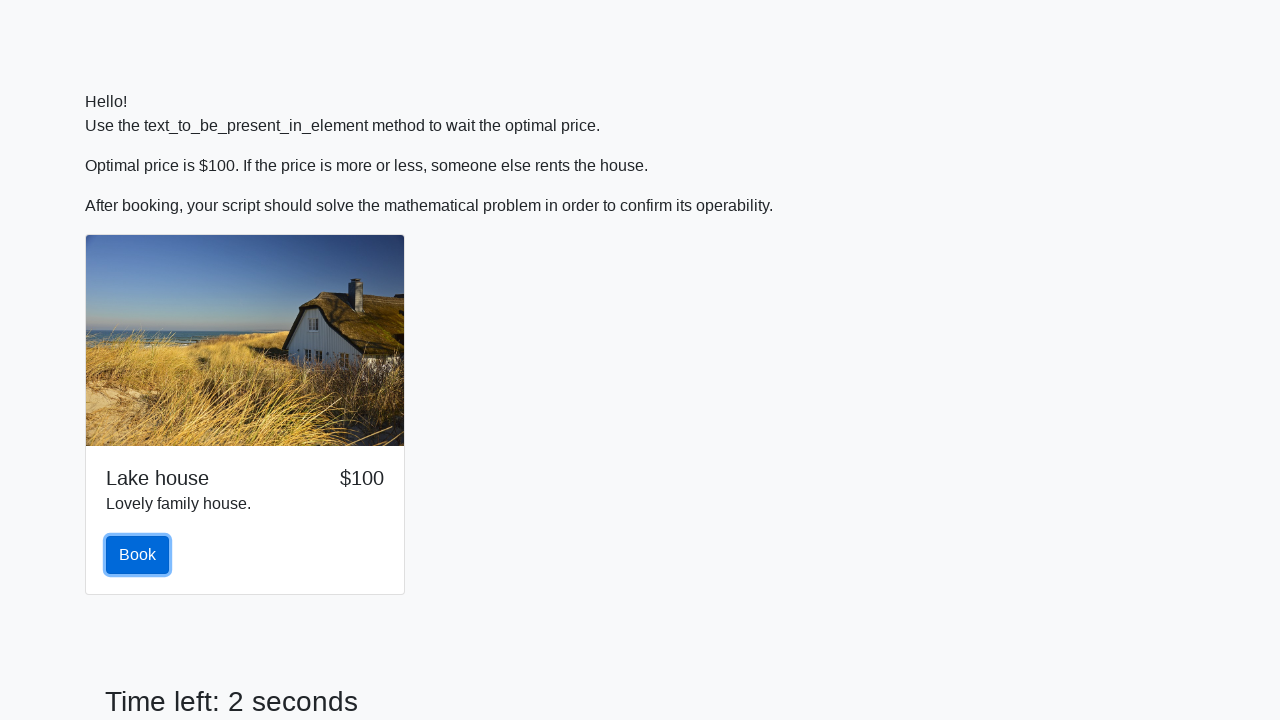

Calculated mathematical expression result: 1.8623064291000058
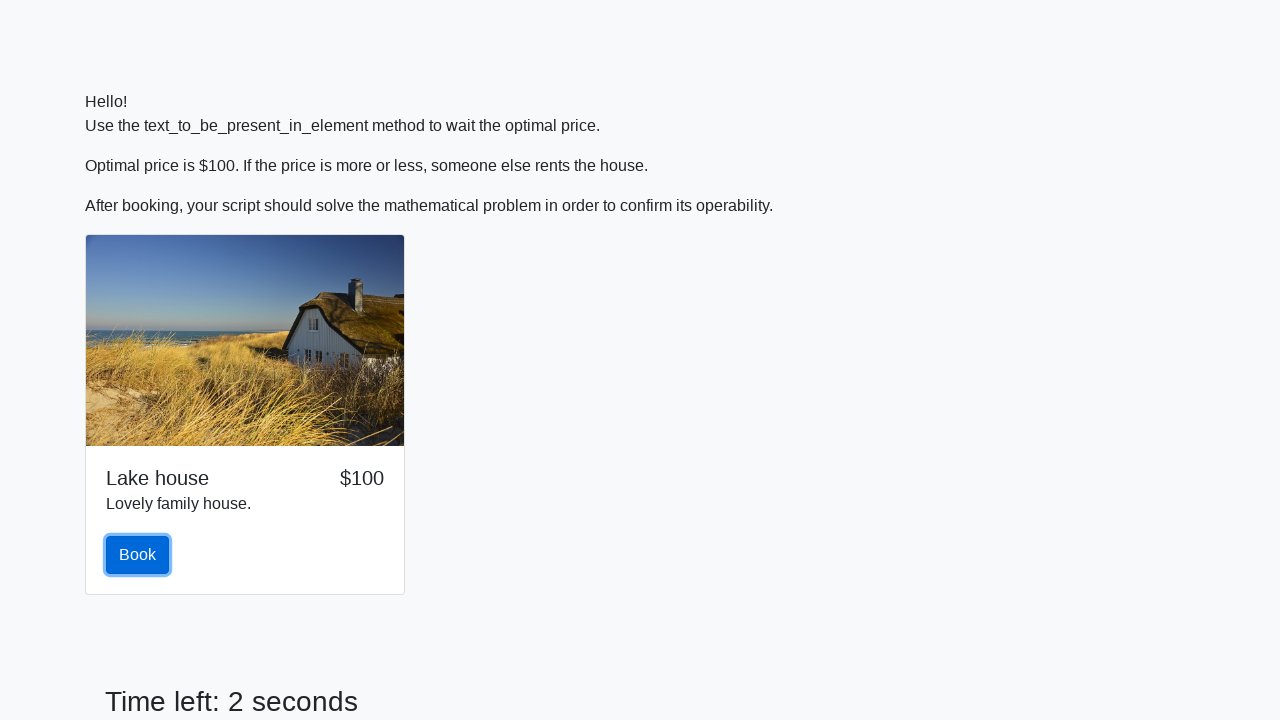

Filled answer field with calculated value on input[required]#answer.form-control[type='text']
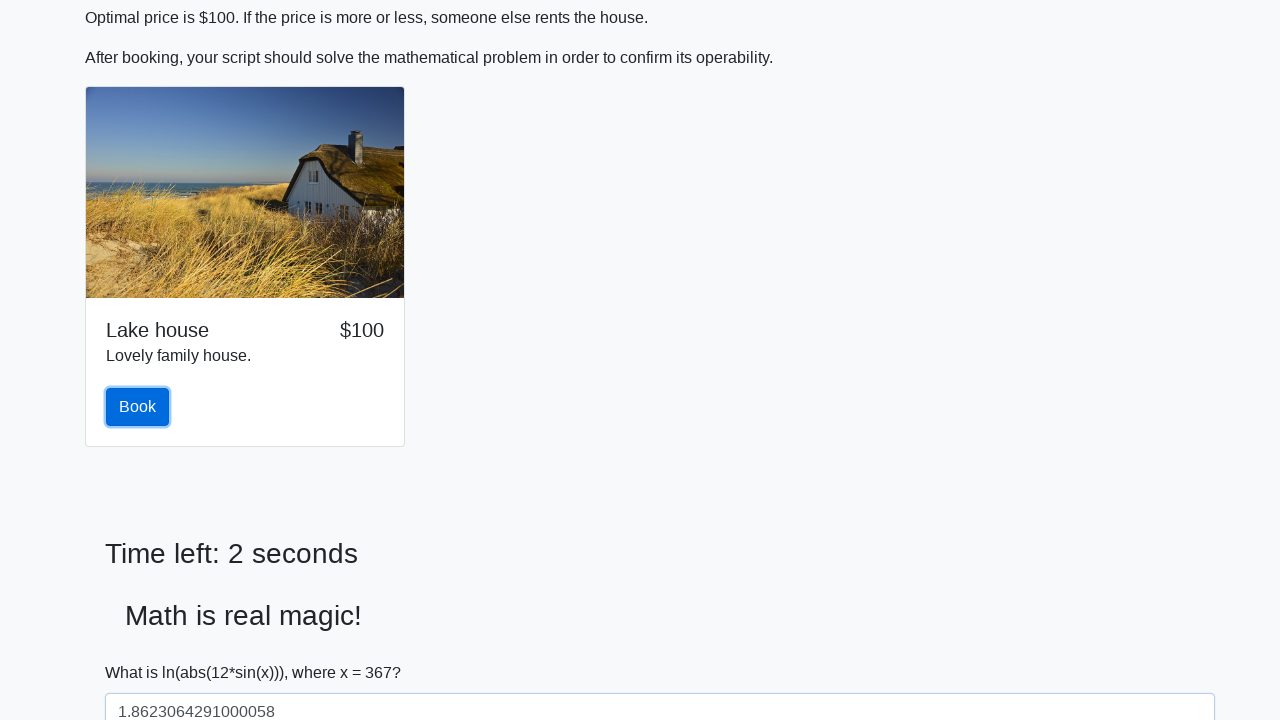

Clicked the solve button to submit the answer at (143, 651) on #solve
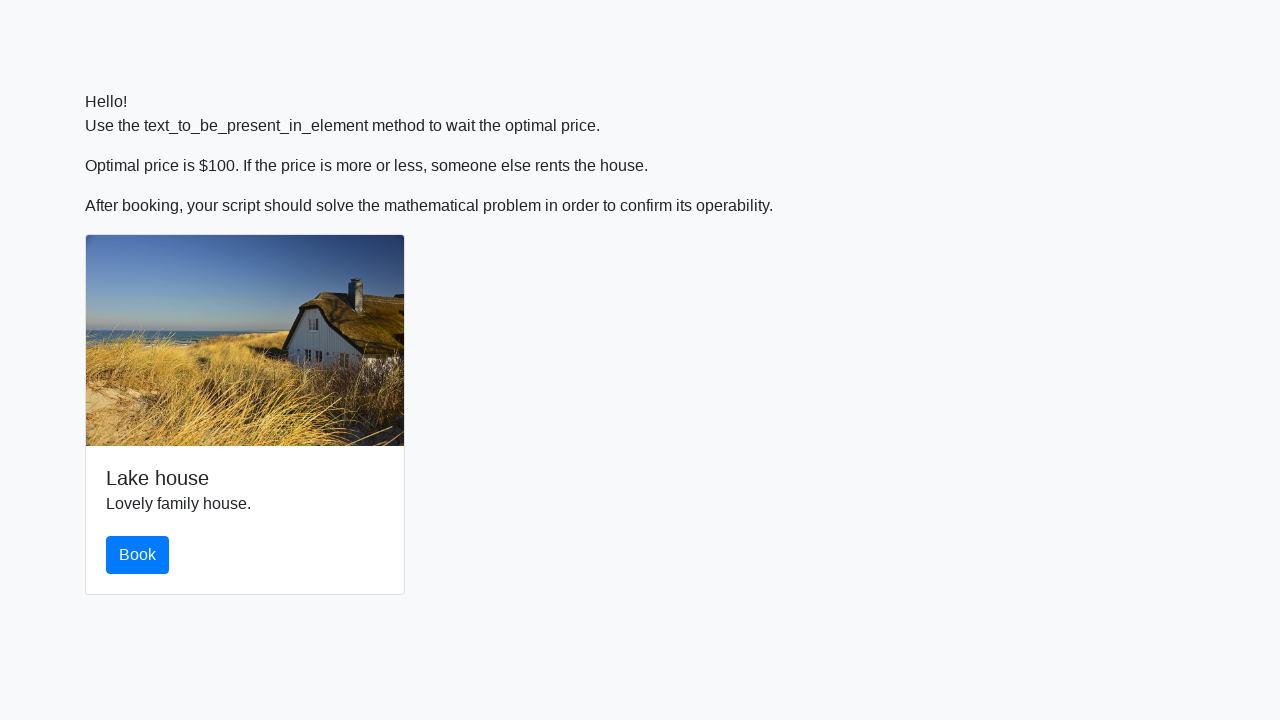

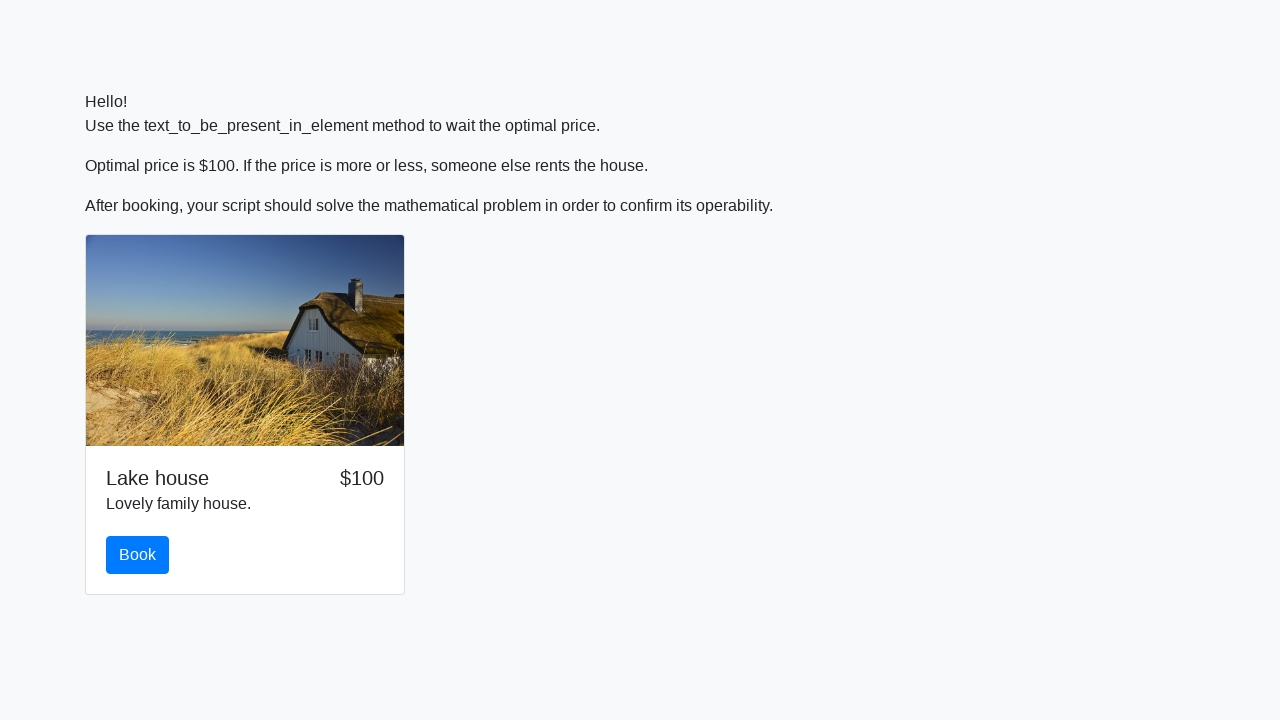